Tests form filling functionality by entering first name, last name, and date values into a form using ID selectors

Starting URL: https://formy-project.herokuapp.com/form

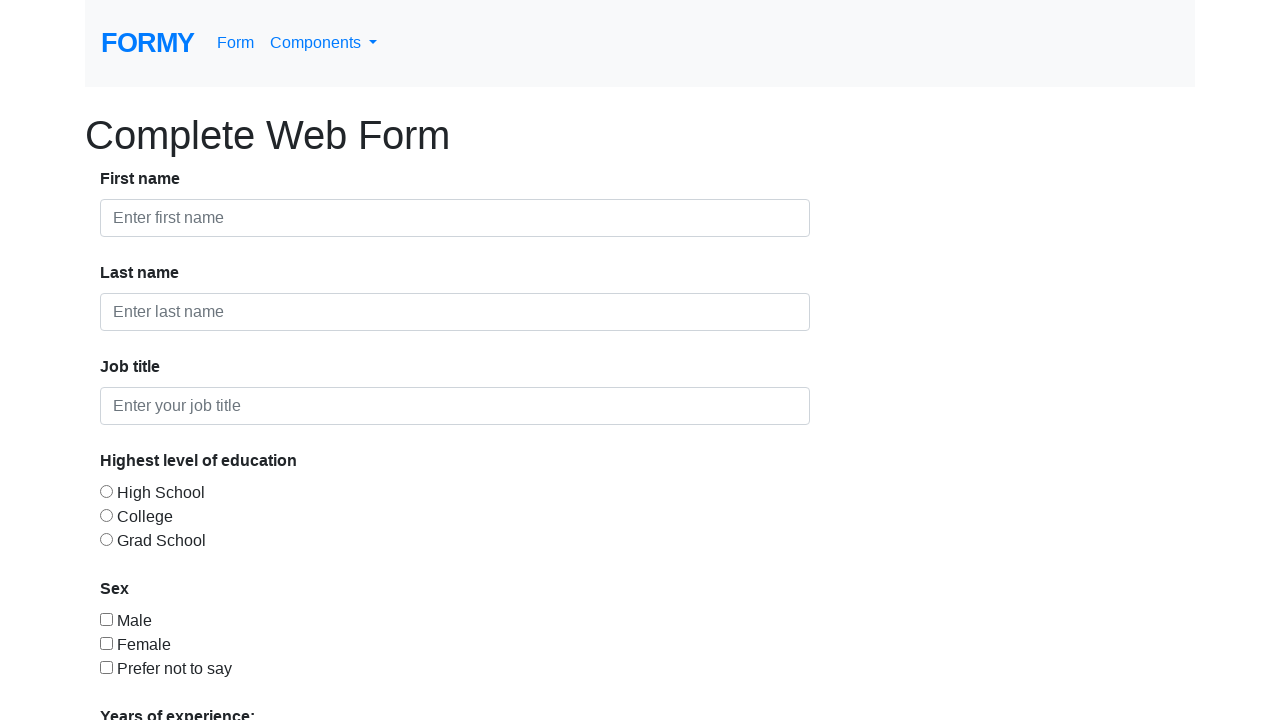

Filled first name field with 'Alex' on #first-name
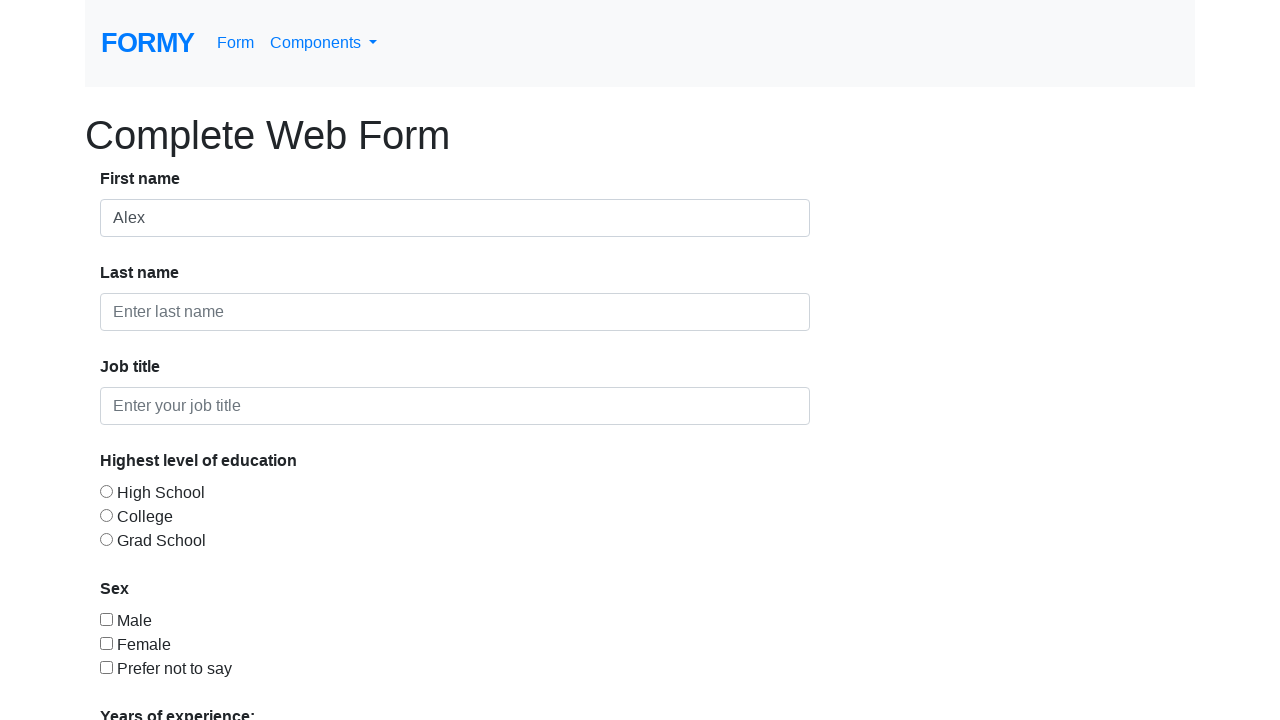

Filled last name field with '37' on #last-name
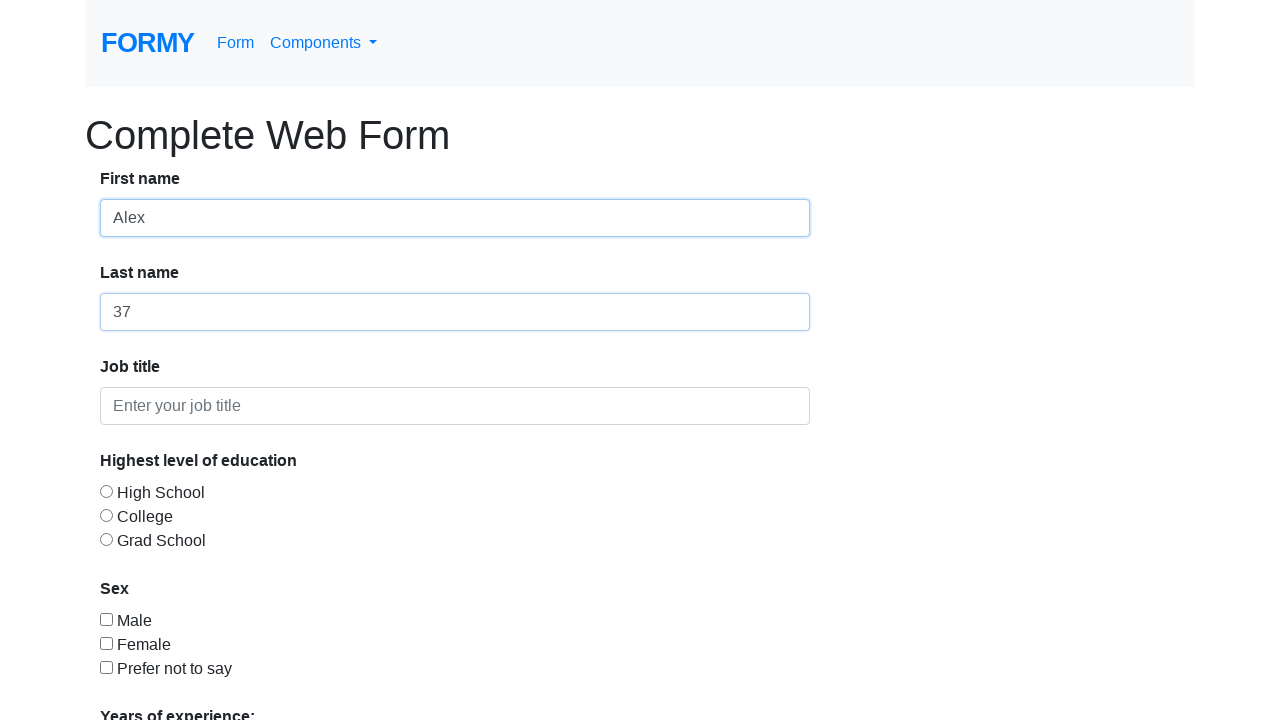

Filled date picker field with '01/23/1999' on #datepicker
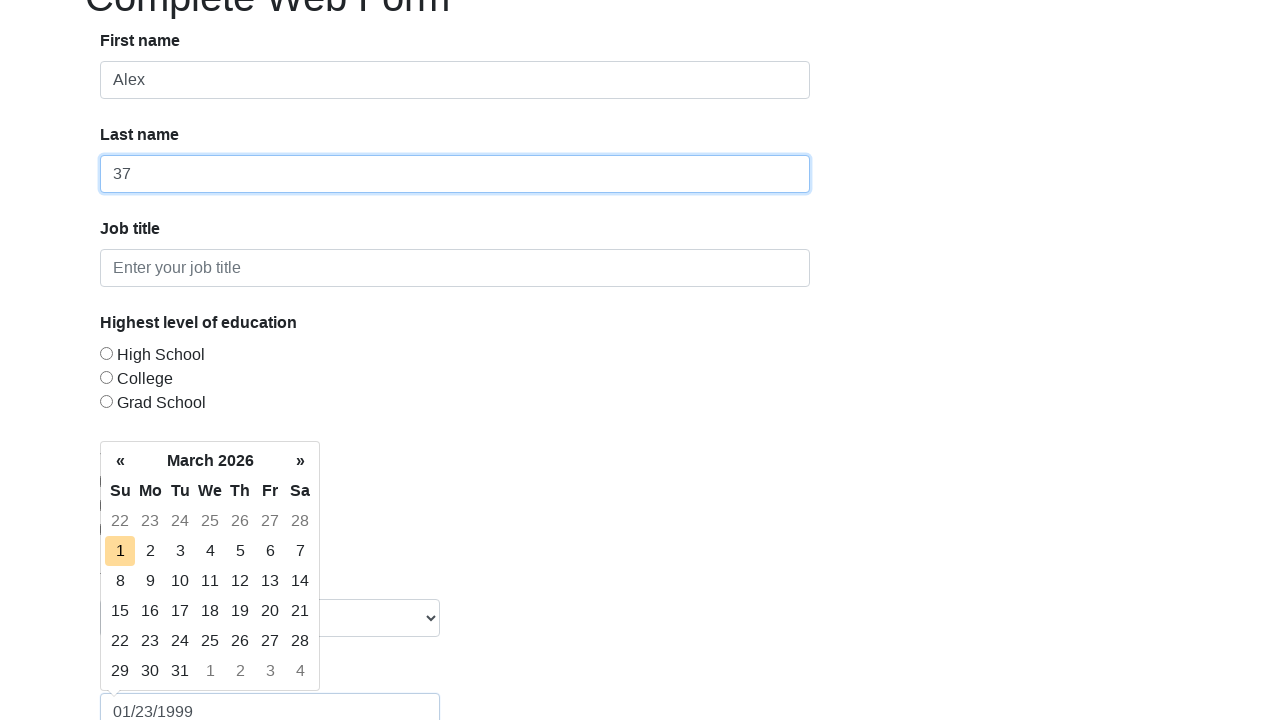

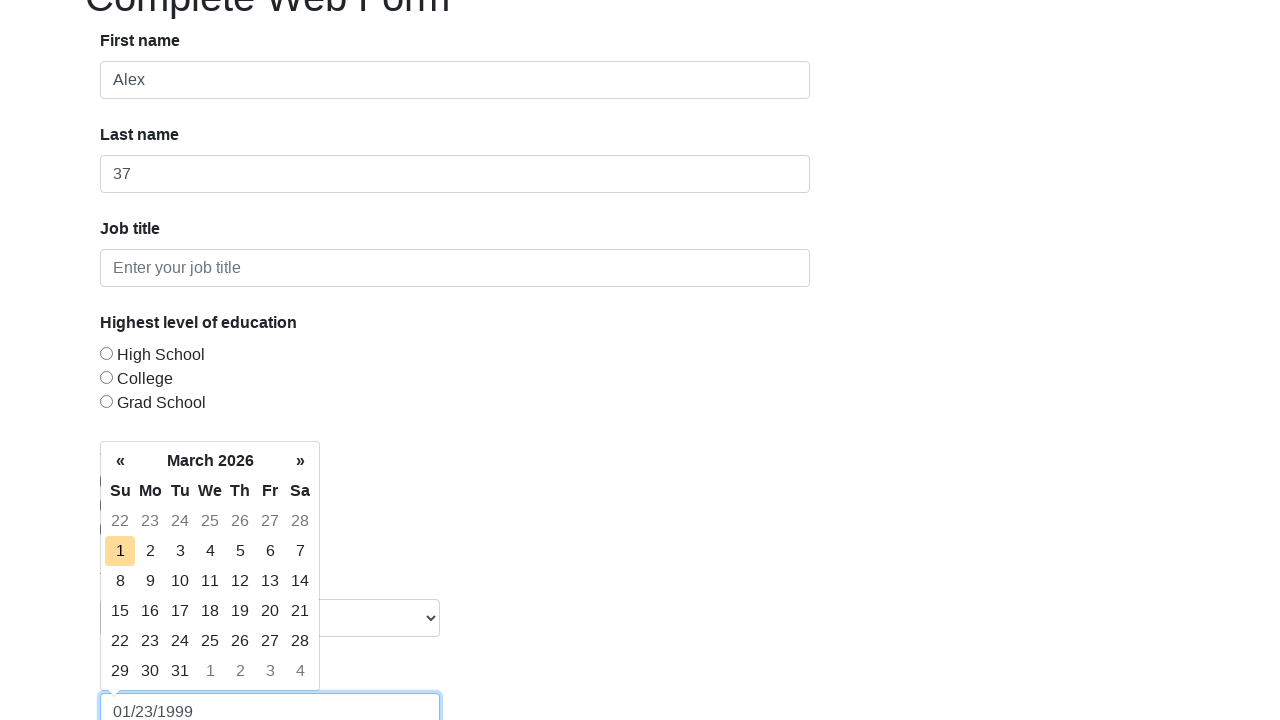